Tests navigation from homepage to the documentation page

Starting URL: https://cryptpad.fr

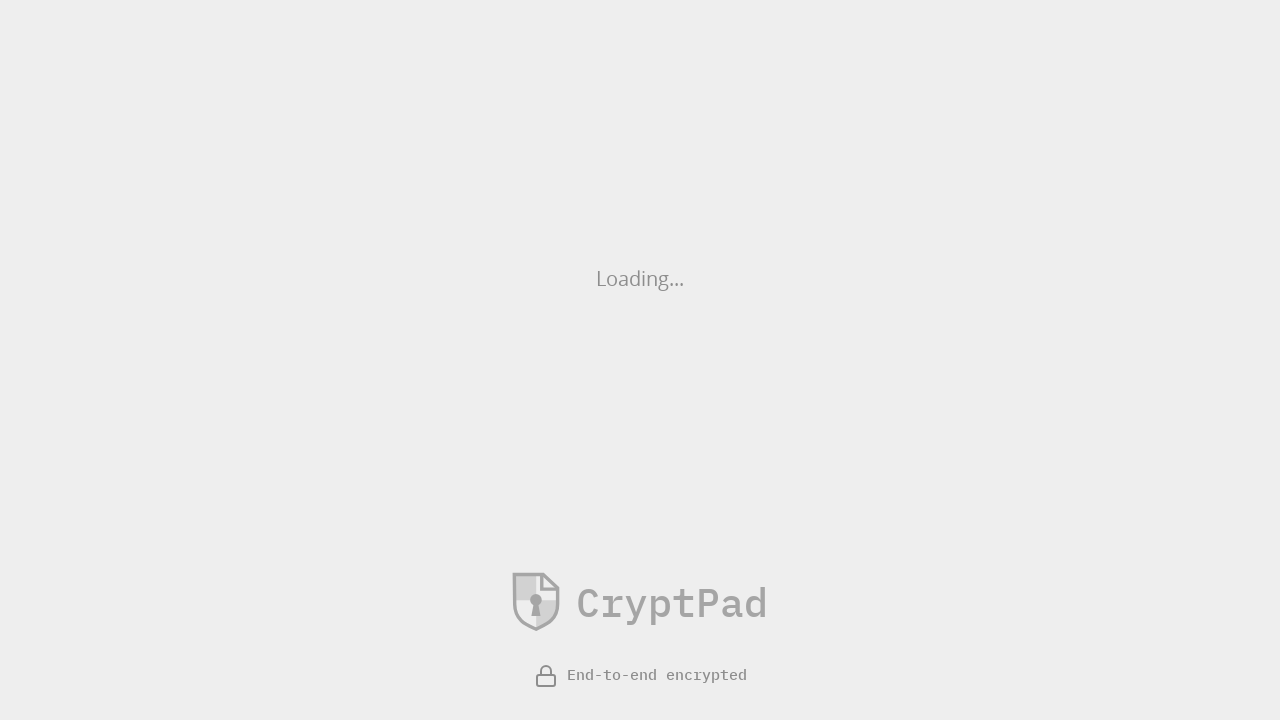

Documentation link appeared on homepage
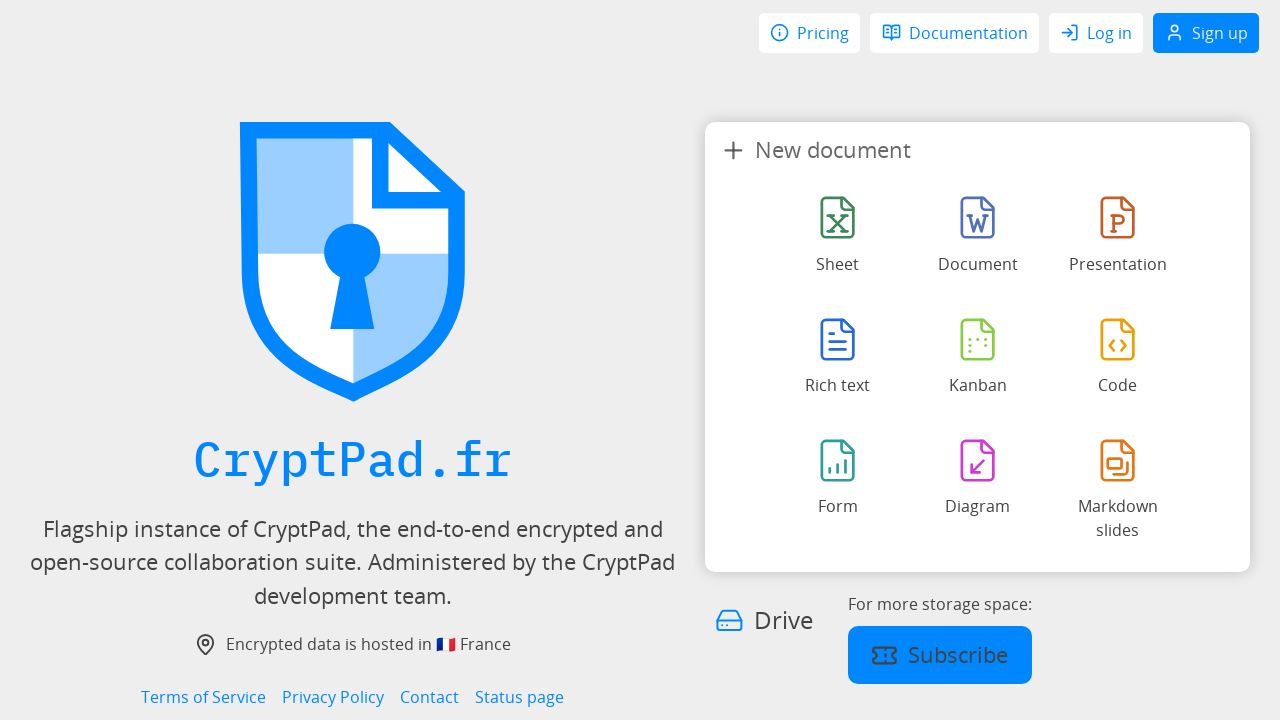

Clicked Documentation link from homepage at (955, 33) on internal:role=link[name="Documentation"i]
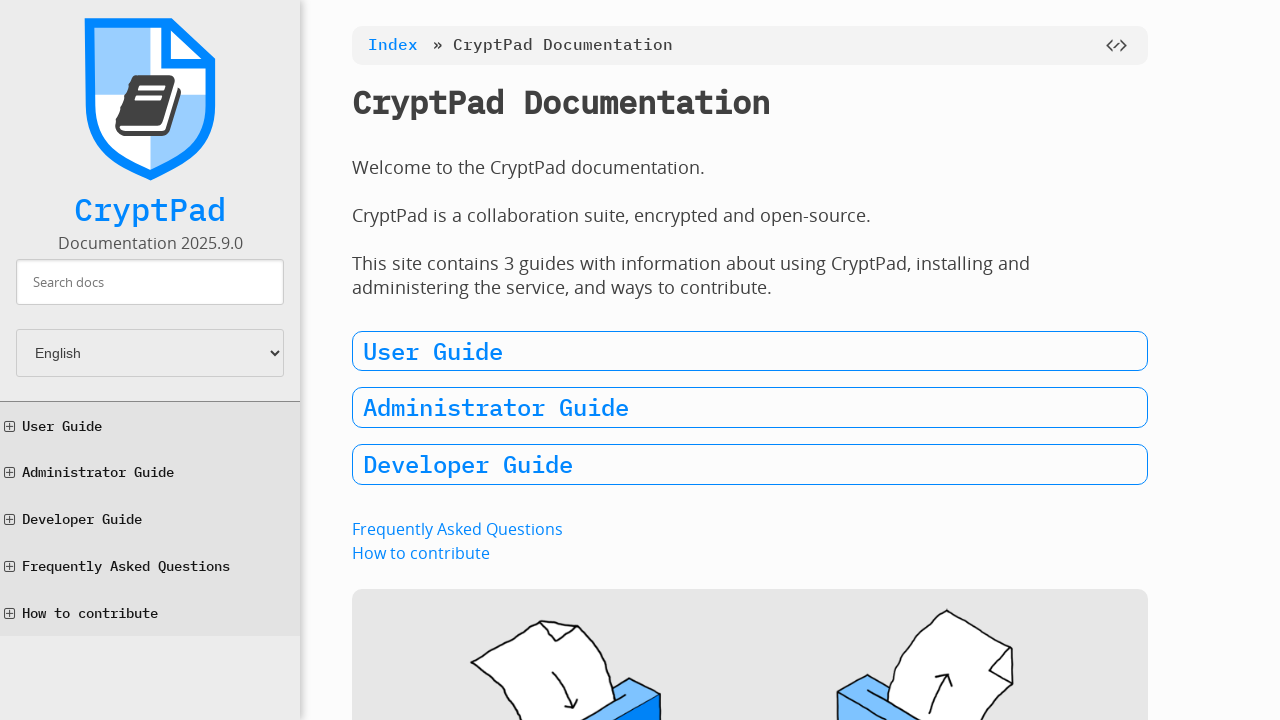

Successfully navigated to documentation page at https://docs.cryptpad.org/en/
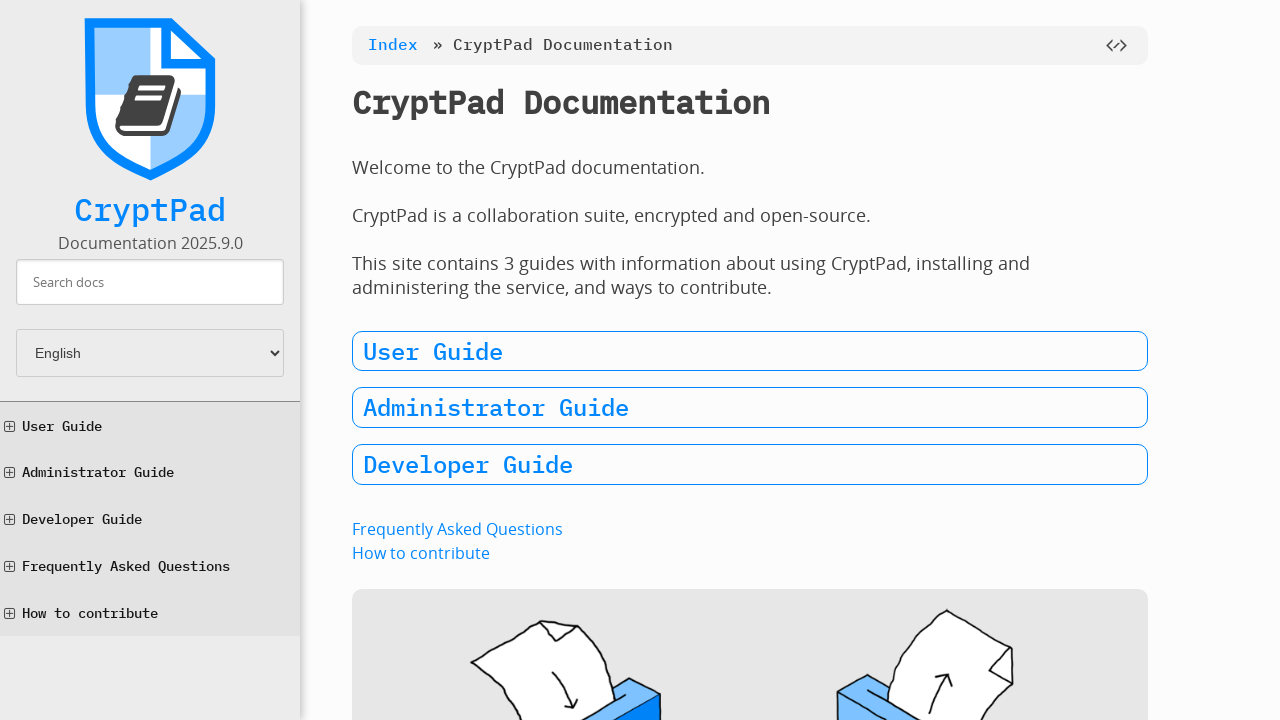

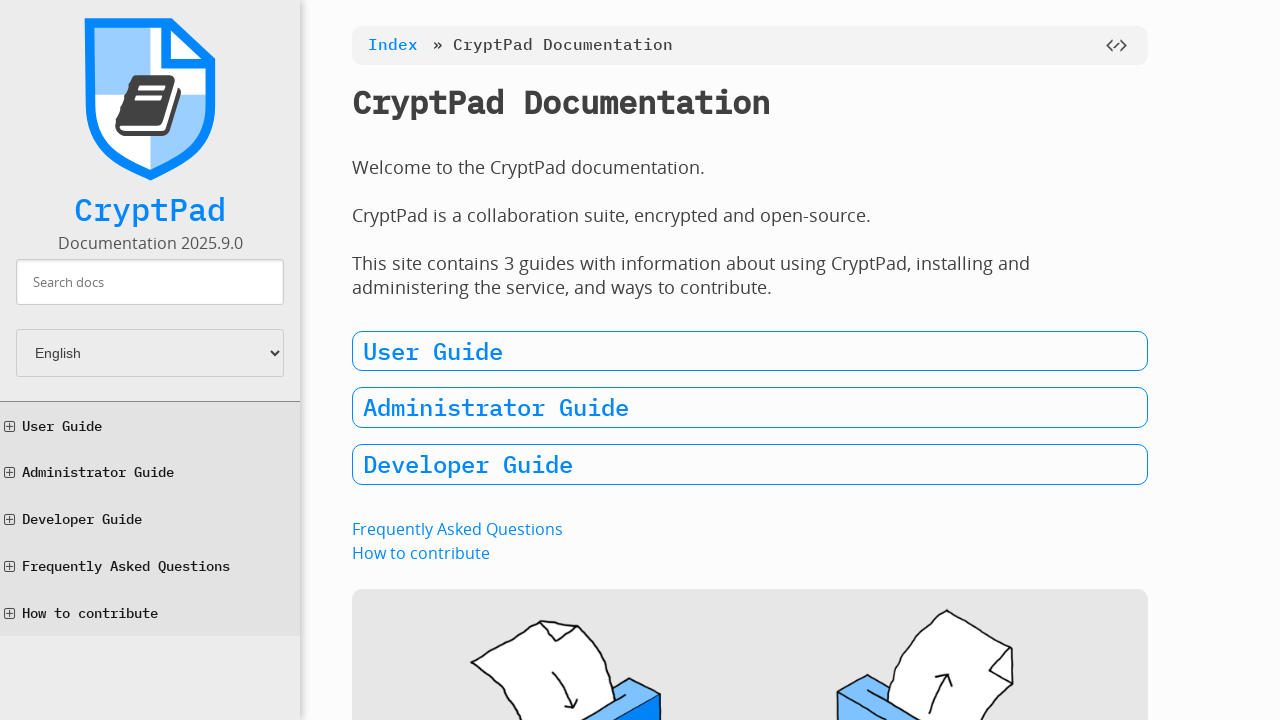